Tests dropdown selection by value attribute, selecting Option 3 using its value

Starting URL: https://kristinek.github.io/site/examples/actions

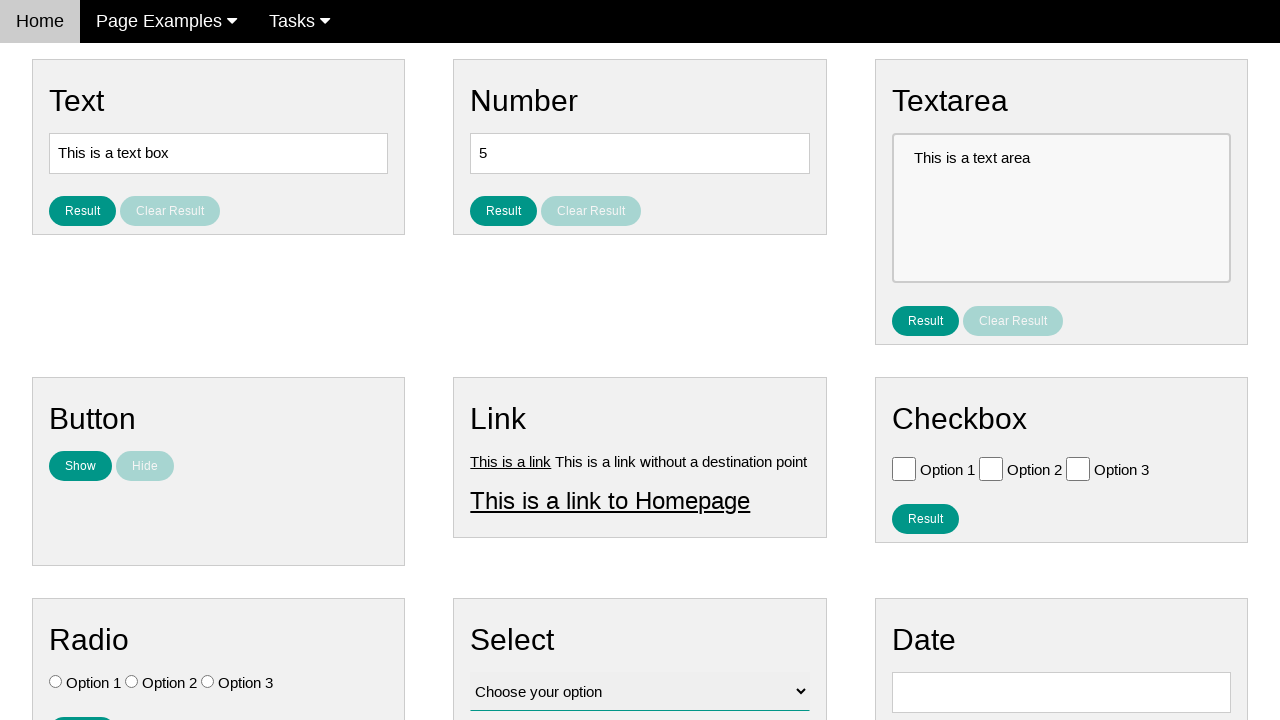

Selected Option 3 by value attribute in dropdown on #vfb-12
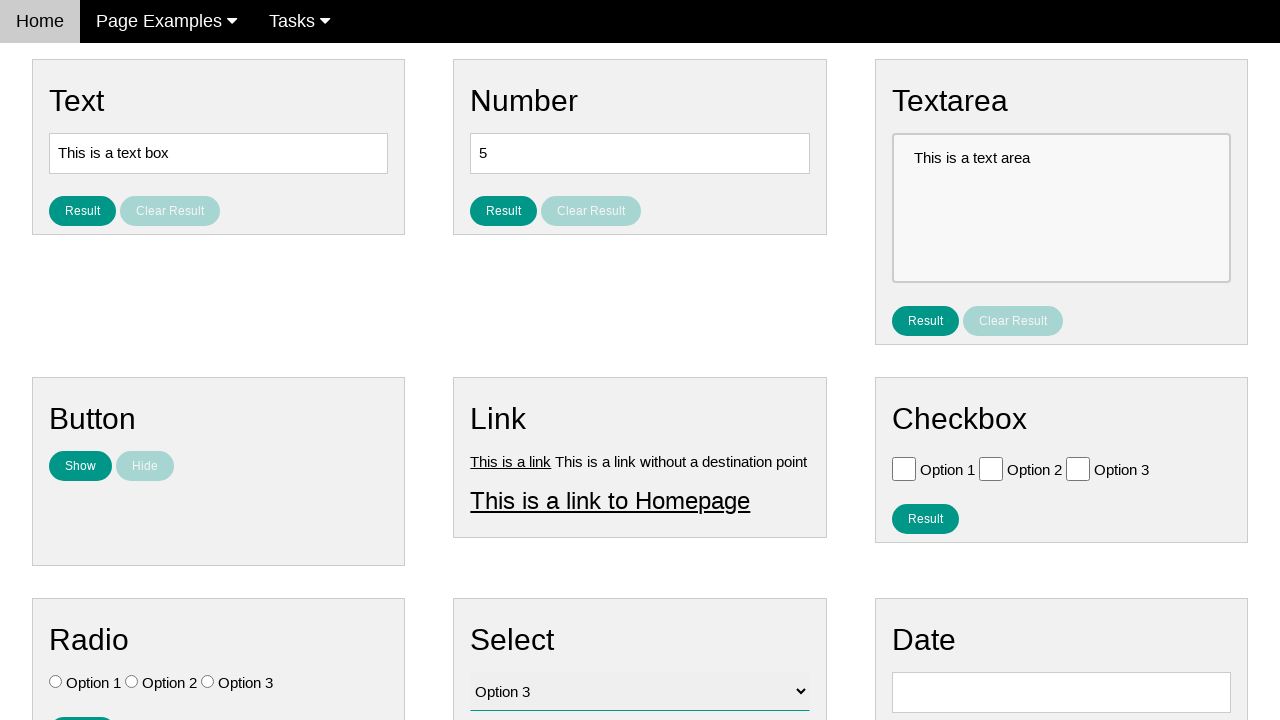

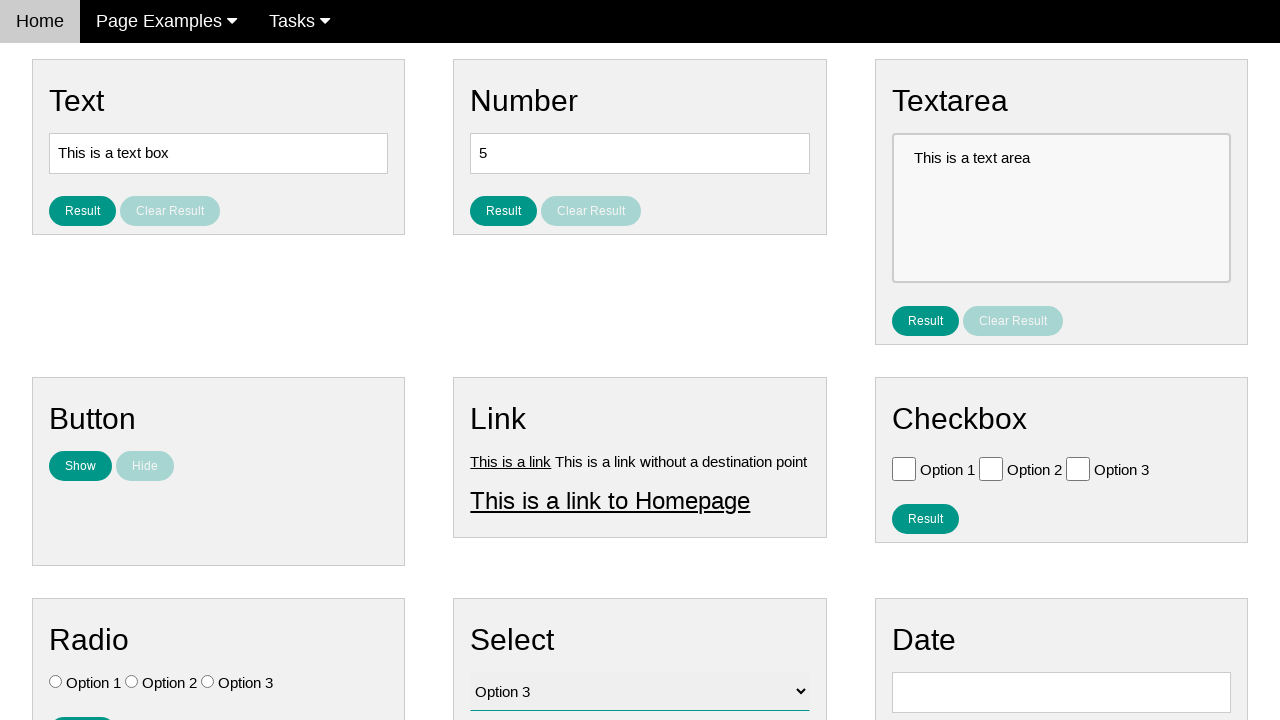